Tests that the "Clear completed" button is hidden when there are no completed items.

Starting URL: https://demo.playwright.dev/todomvc

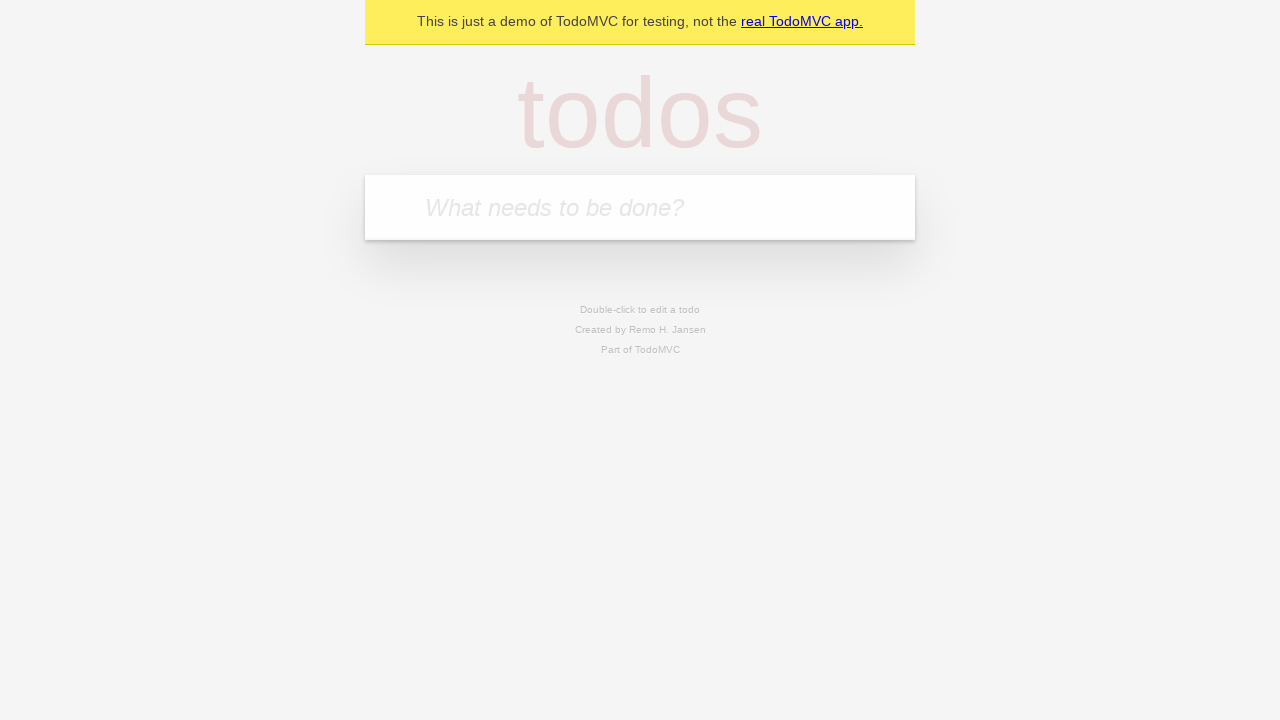

Filled todo input with 'buy some cheese' on internal:attr=[placeholder="What needs to be done?"i]
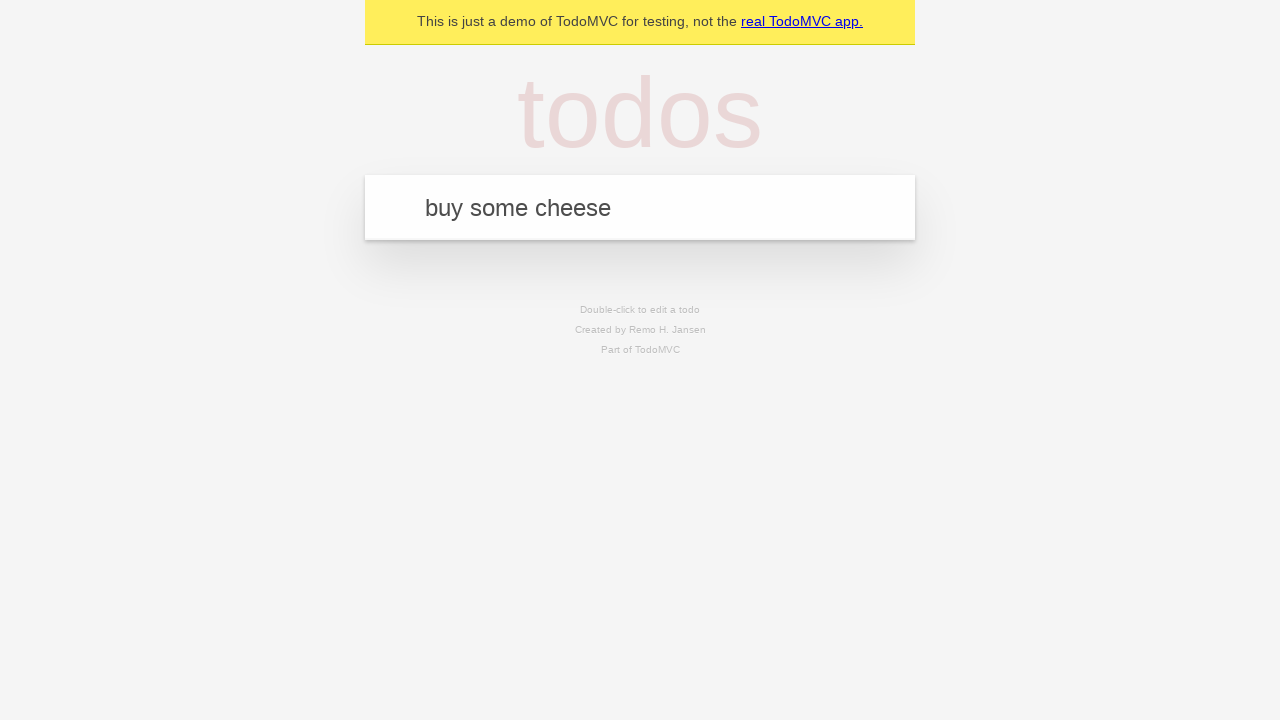

Pressed Enter to add first todo on internal:attr=[placeholder="What needs to be done?"i]
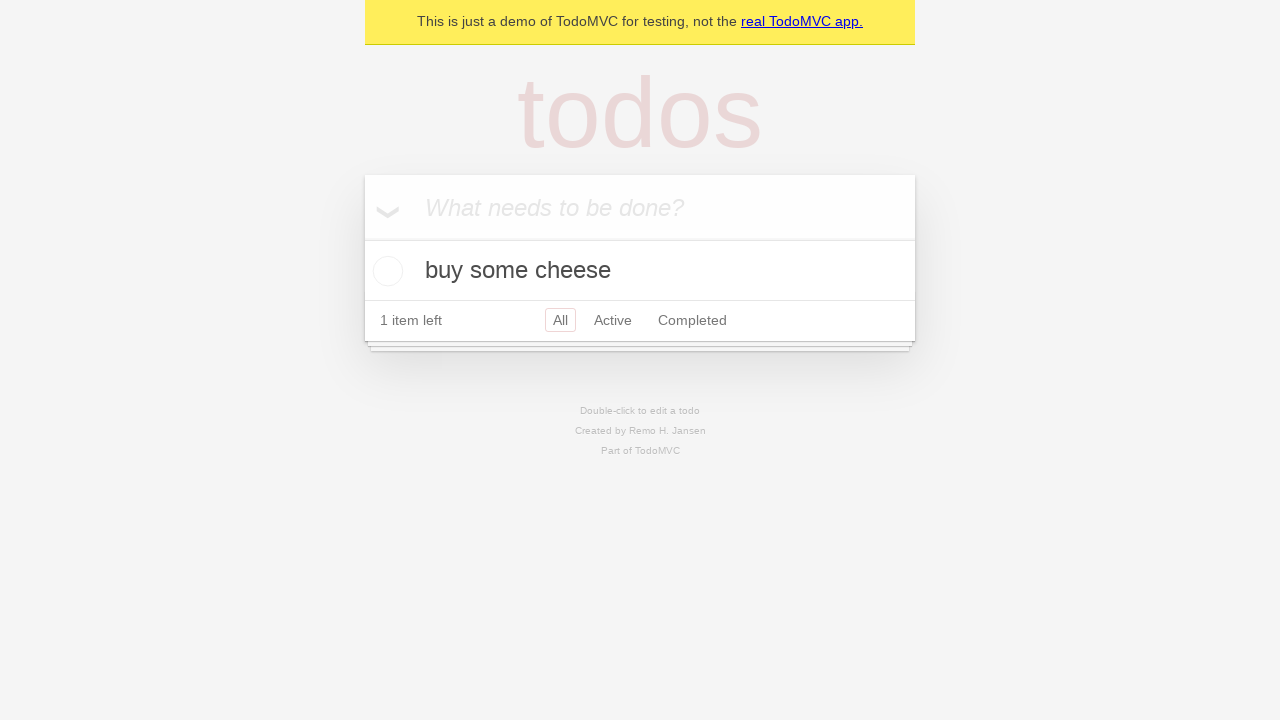

Filled todo input with 'feed the cat' on internal:attr=[placeholder="What needs to be done?"i]
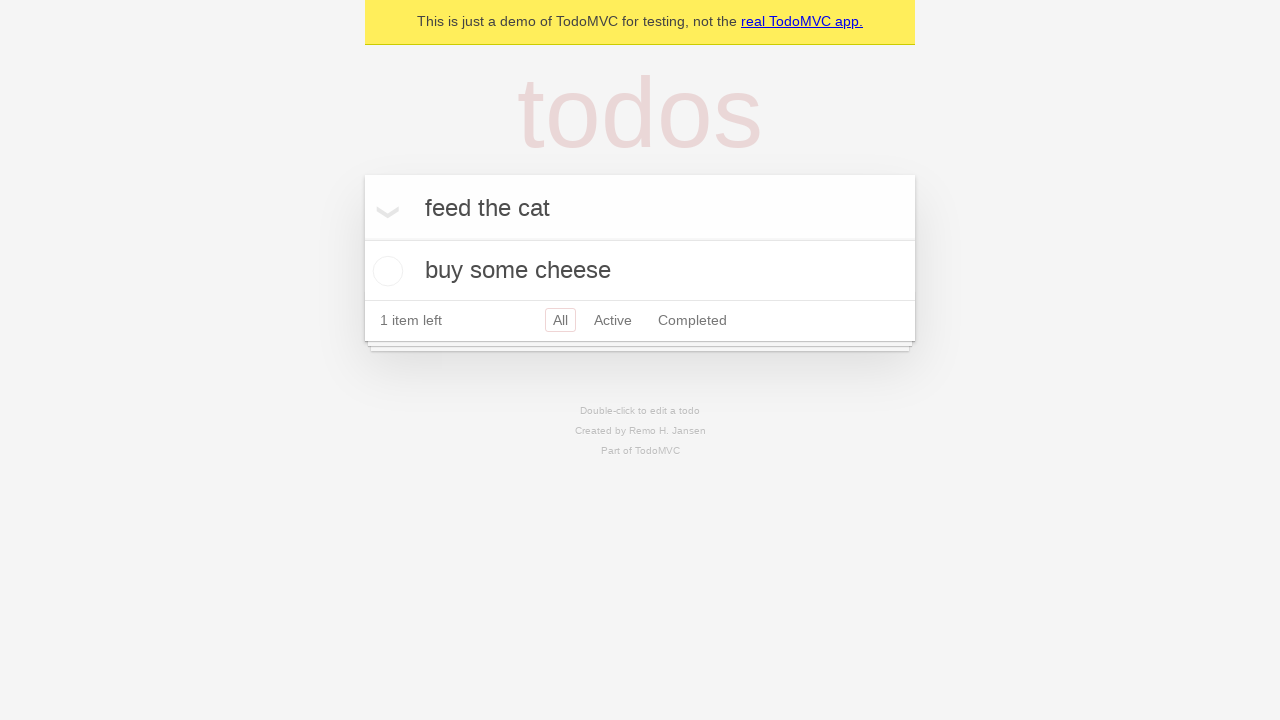

Pressed Enter to add second todo on internal:attr=[placeholder="What needs to be done?"i]
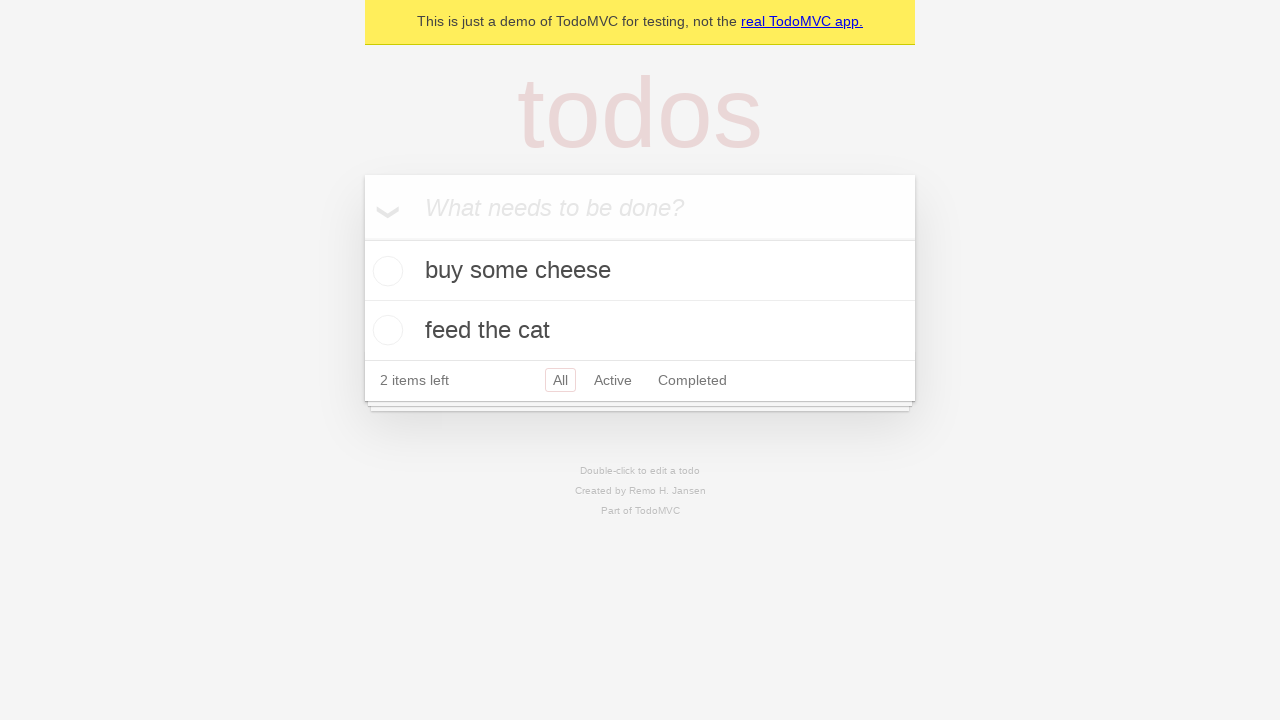

Filled todo input with 'book a doctors appointment' on internal:attr=[placeholder="What needs to be done?"i]
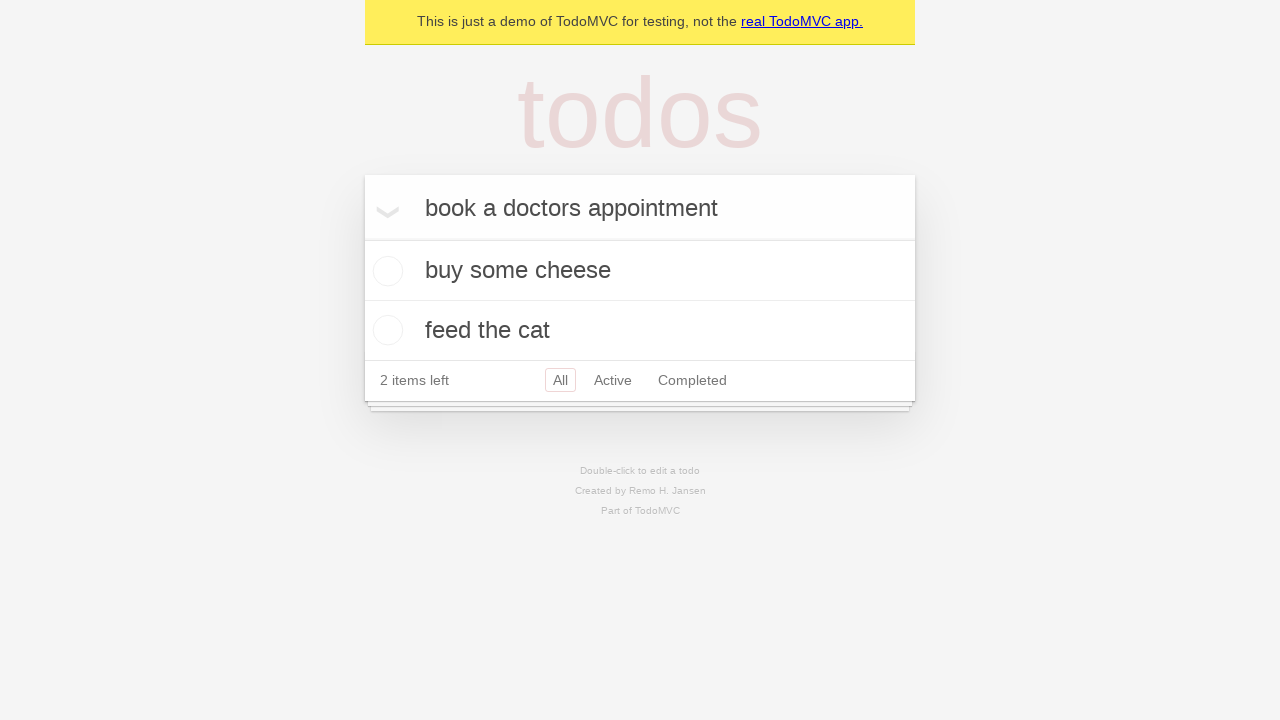

Pressed Enter to add third todo on internal:attr=[placeholder="What needs to be done?"i]
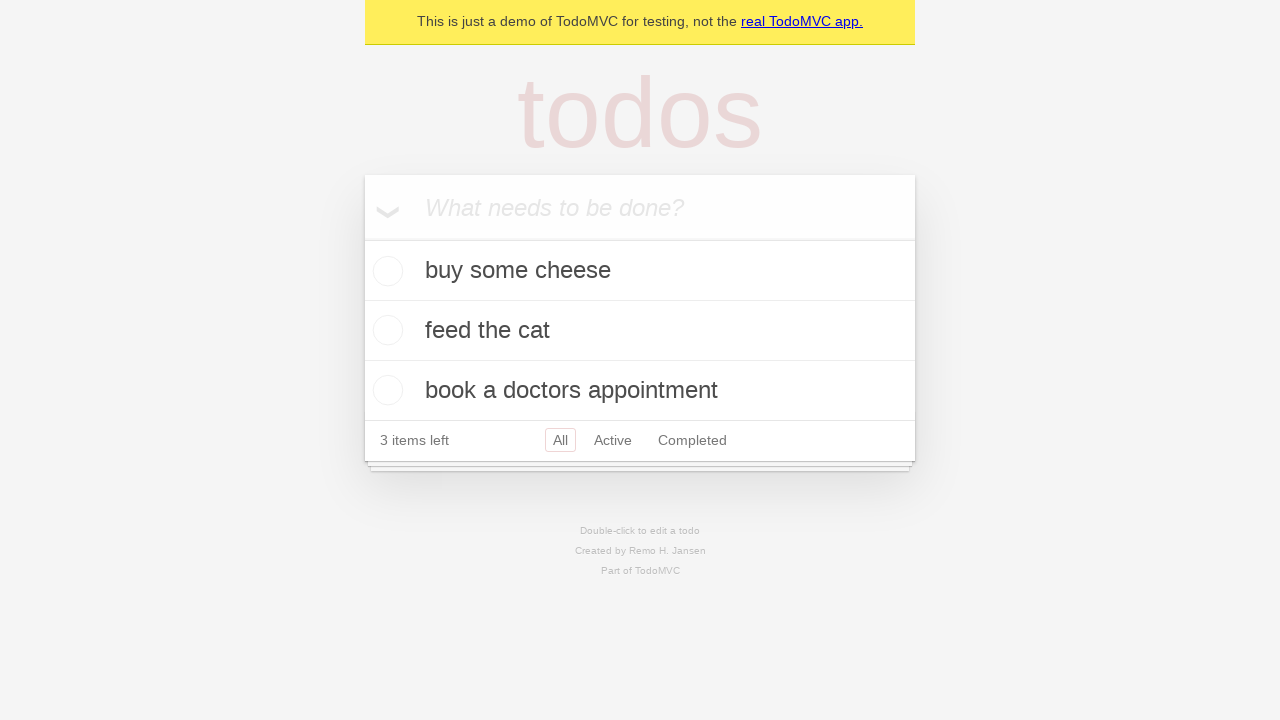

Checked the first todo as completed at (385, 271) on .todo-list li .toggle >> nth=0
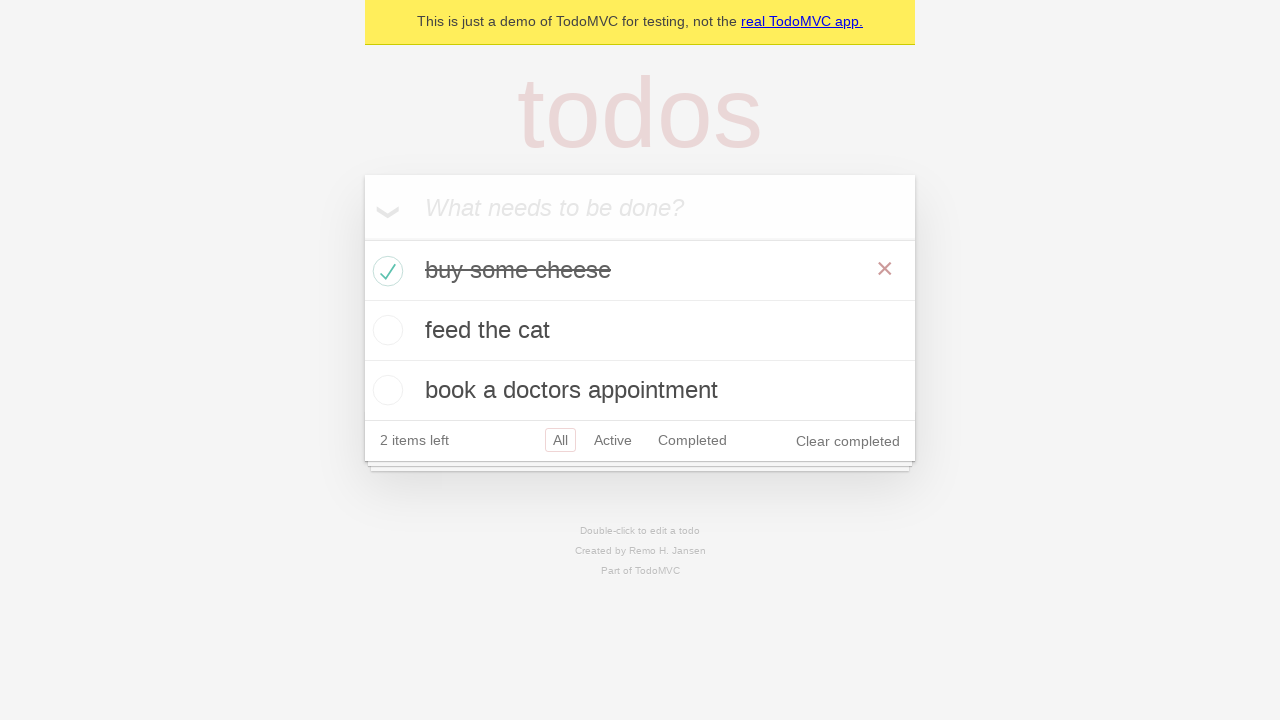

Clicked 'Clear completed' button at (848, 441) on internal:role=button[name="Clear completed"i]
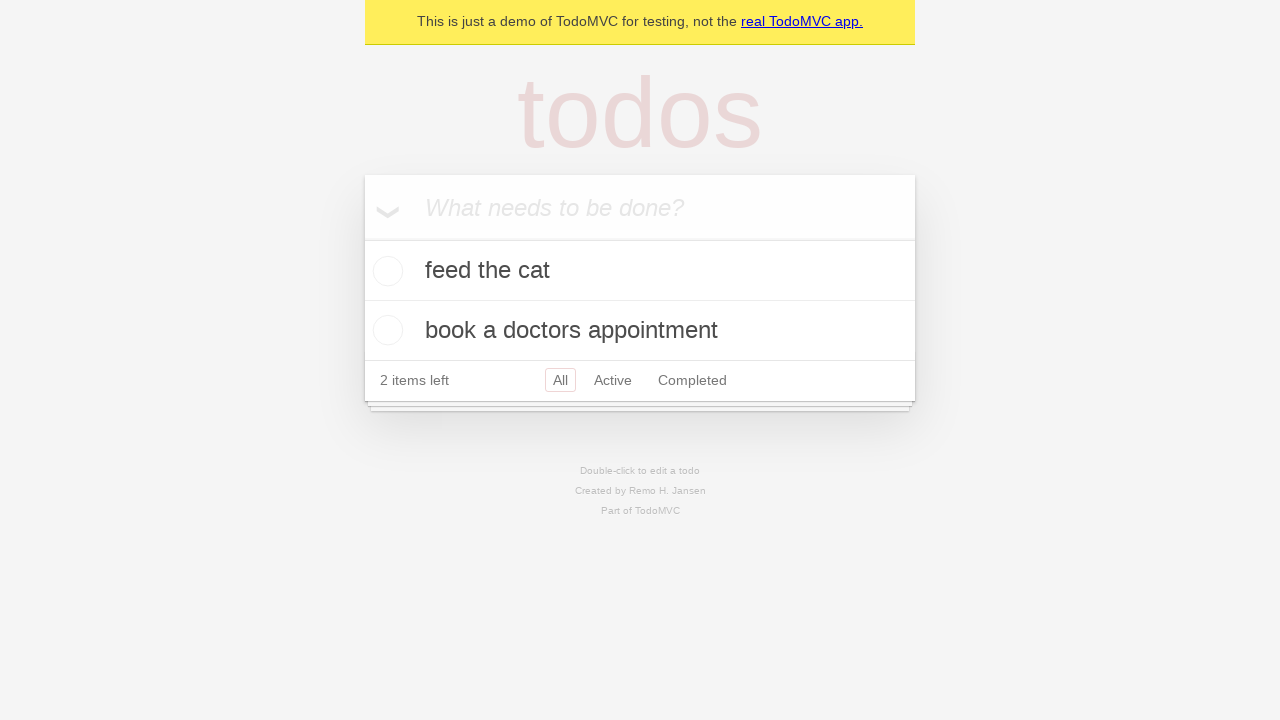

'Clear completed' button is hidden when no completed items remain
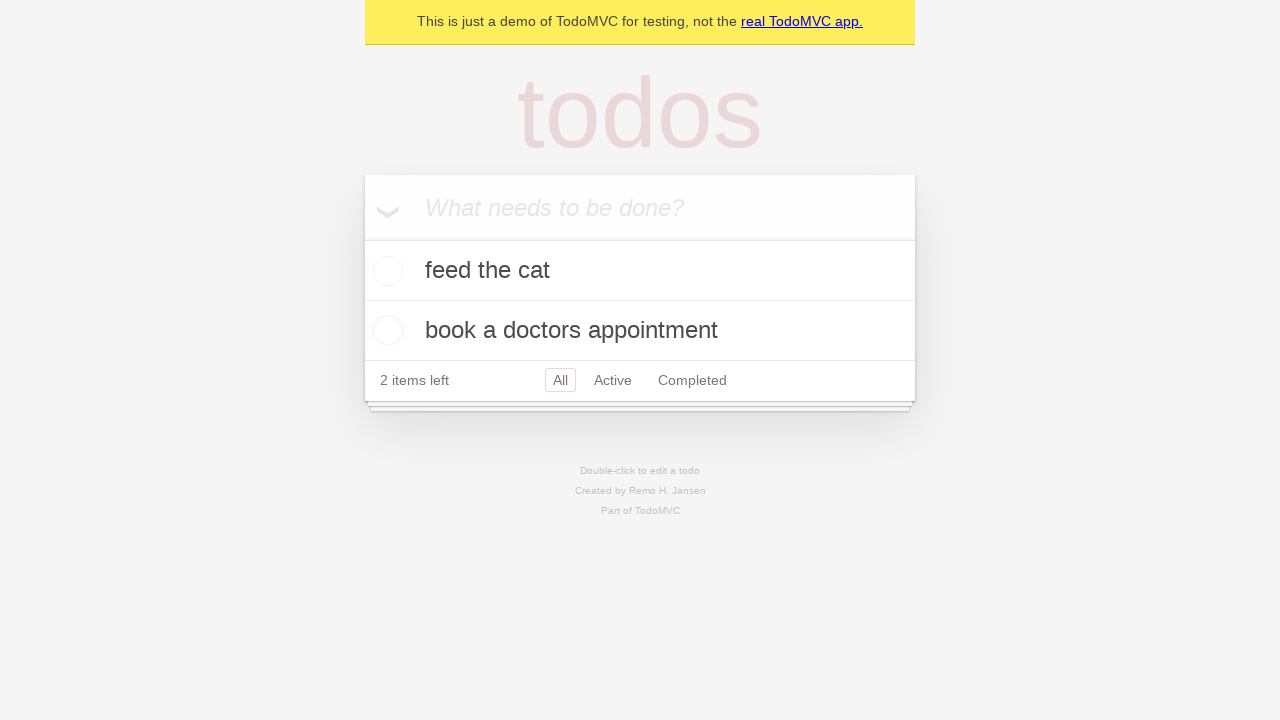

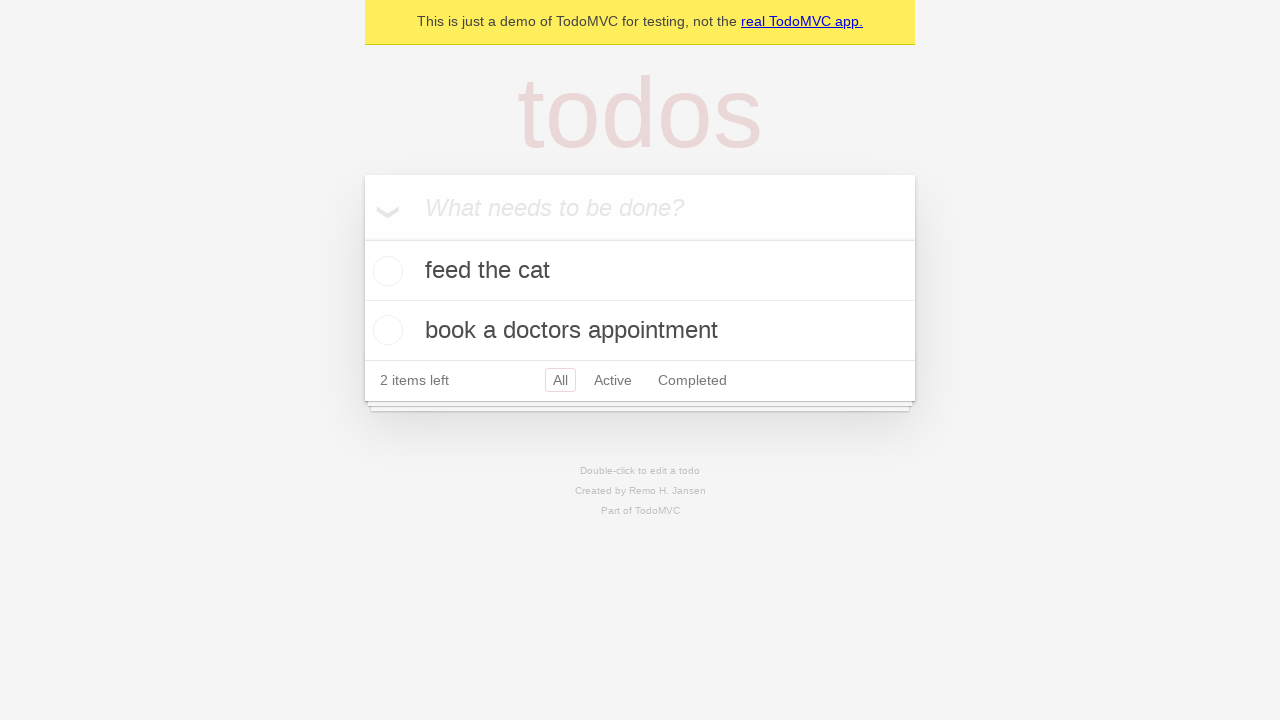